Tests dynamic controls functionality by verifying a text box's enabled state, clicking a toggle button to enable it, and then entering text into the input field

Starting URL: https://v1.training-support.net/selenium/dynamic-controls

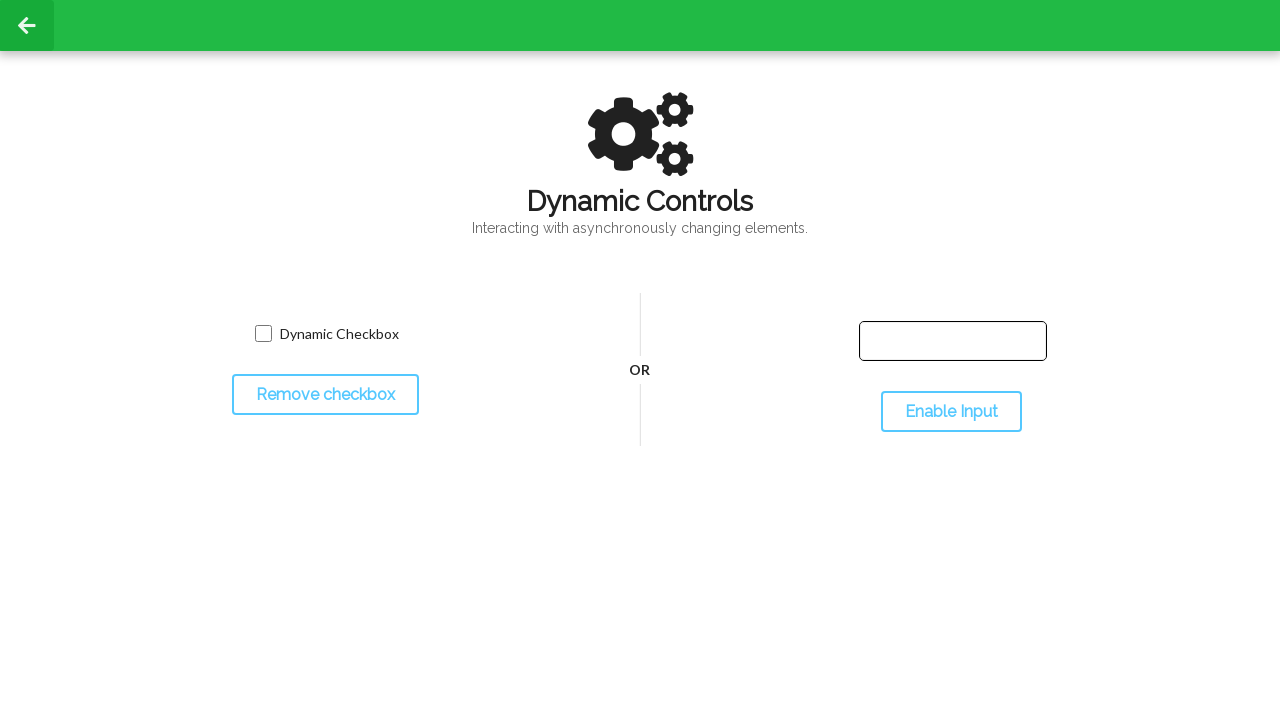

Located the input text box element
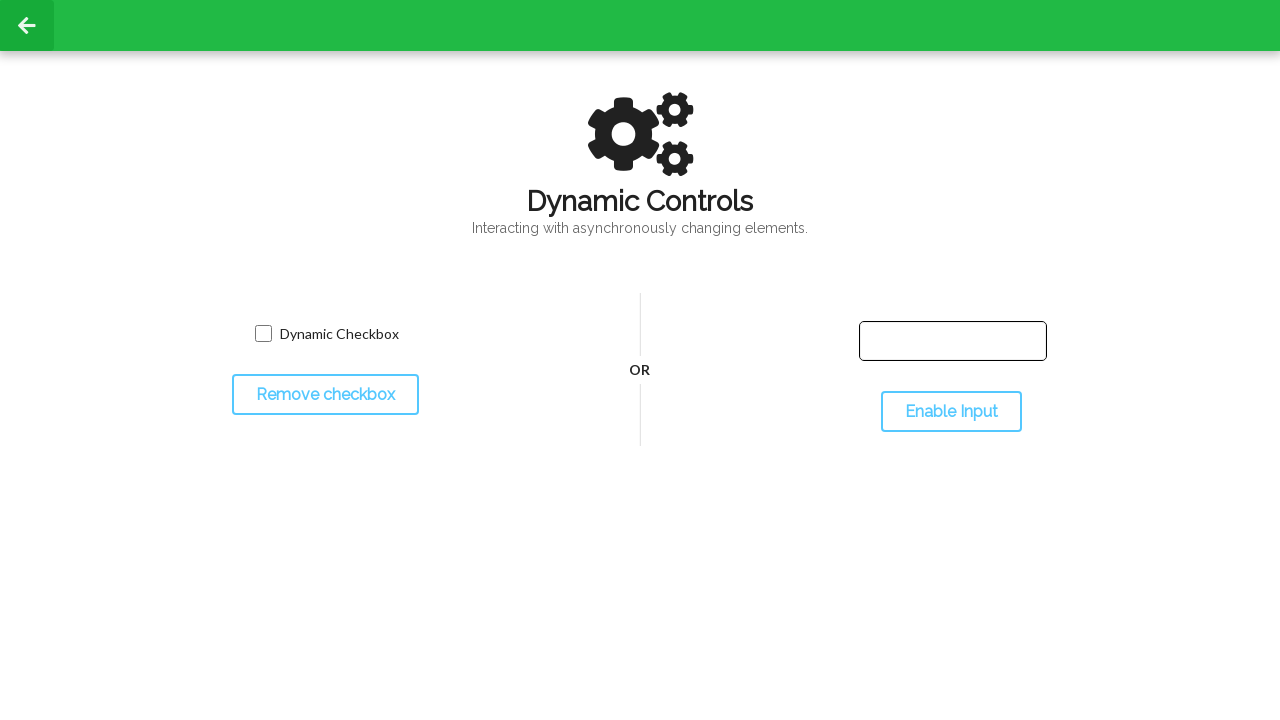

Clicked the toggle input button to enable the text box at (951, 412) on #toggleInput
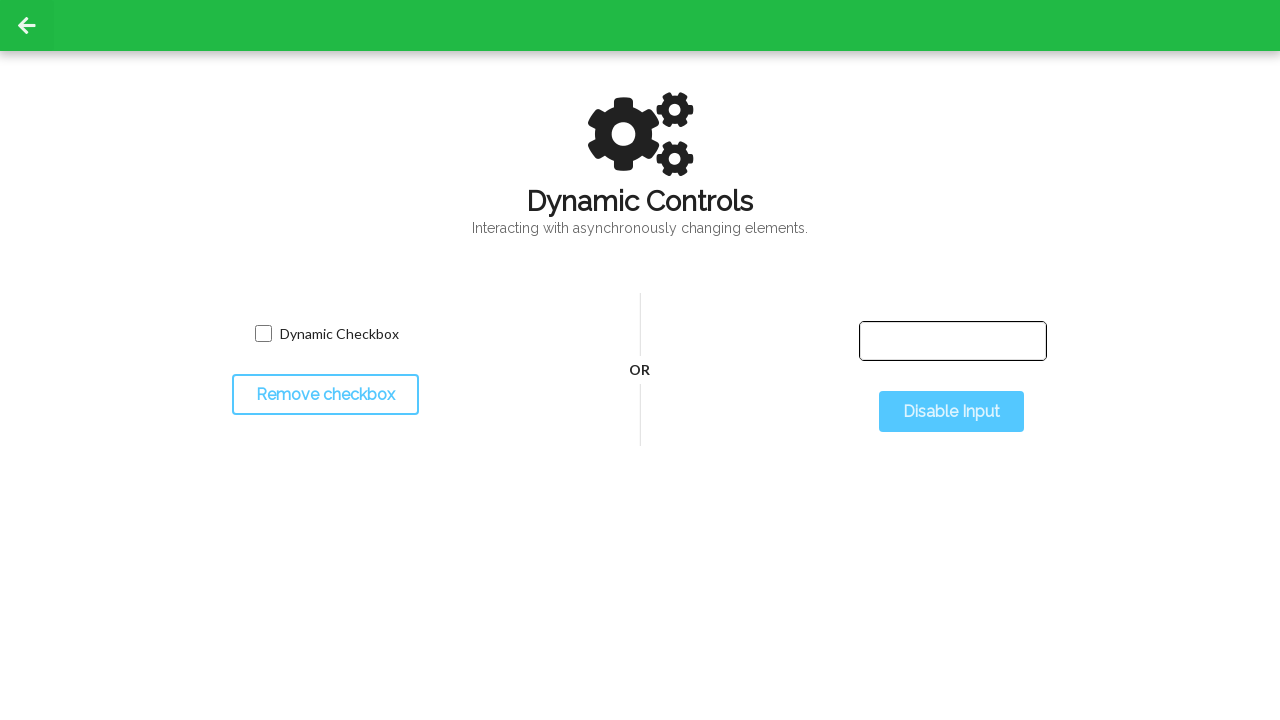

Text box is now enabled and ready for input
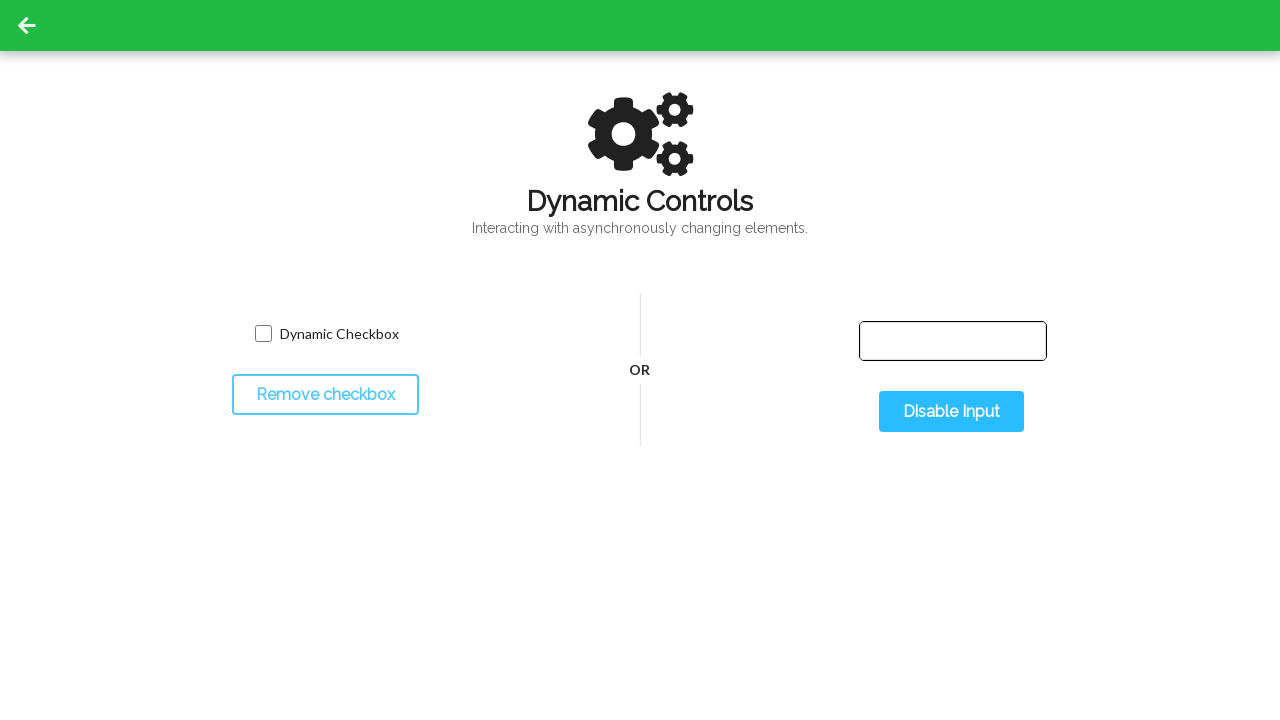

Entered 'Selenium with Python' into the text box on #input-text
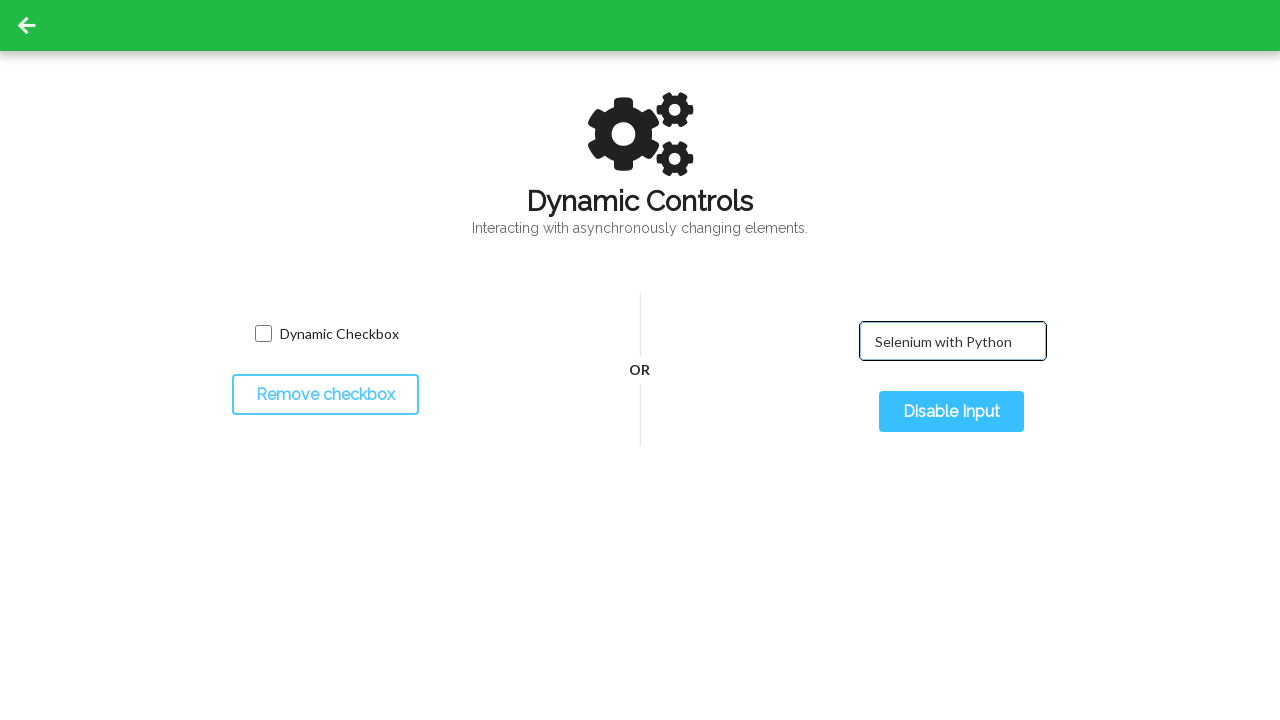

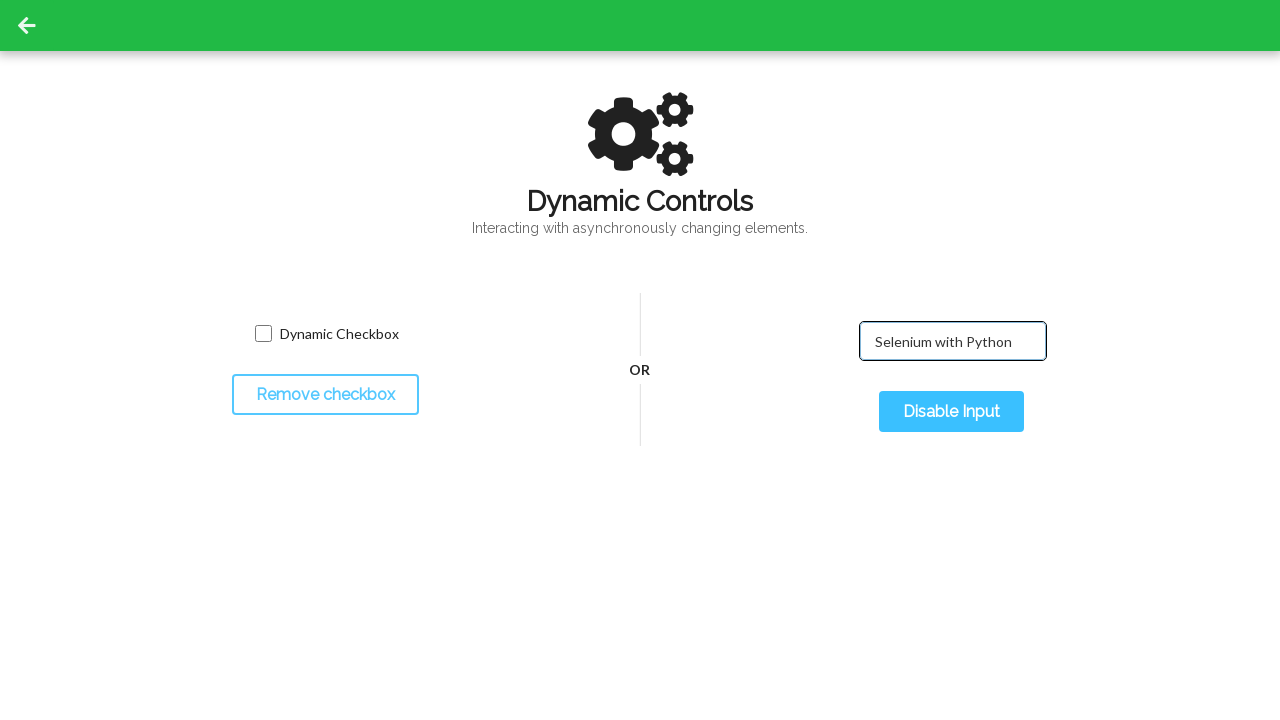